Tests double-click functionality by switching to an iframe and double-clicking on text to change its color, then verifying the style attribute contains "red".

Starting URL: https://www.w3schools.com/tags/tryit.asp?filename=tryhtml5_ev_ondblclick2

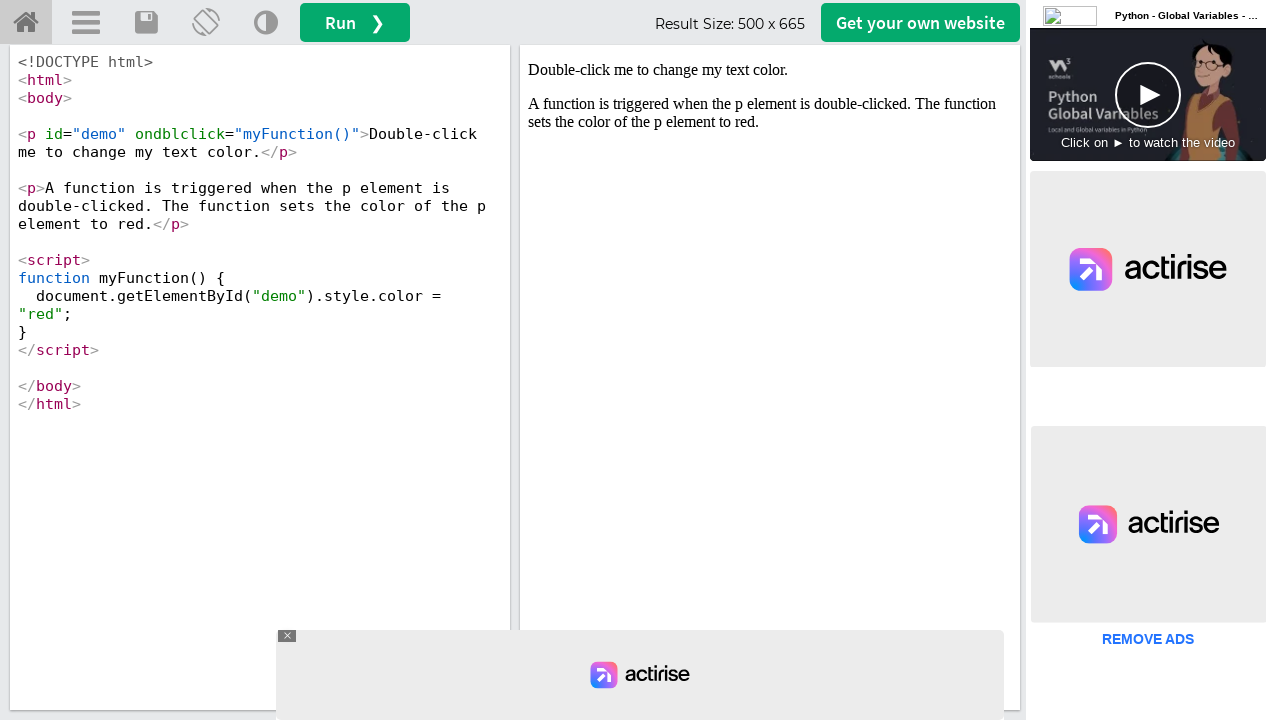

Located iframe with ID 'iframeResult'
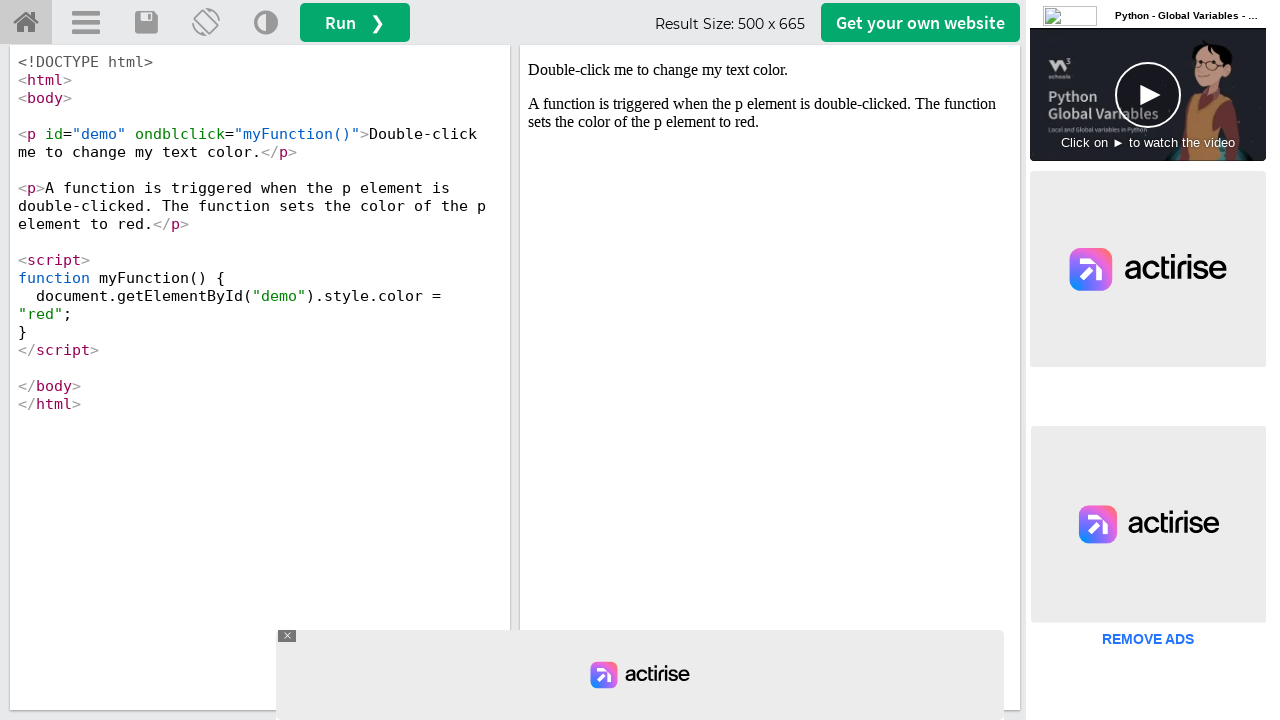

Located text element with ID 'demo' in iframe
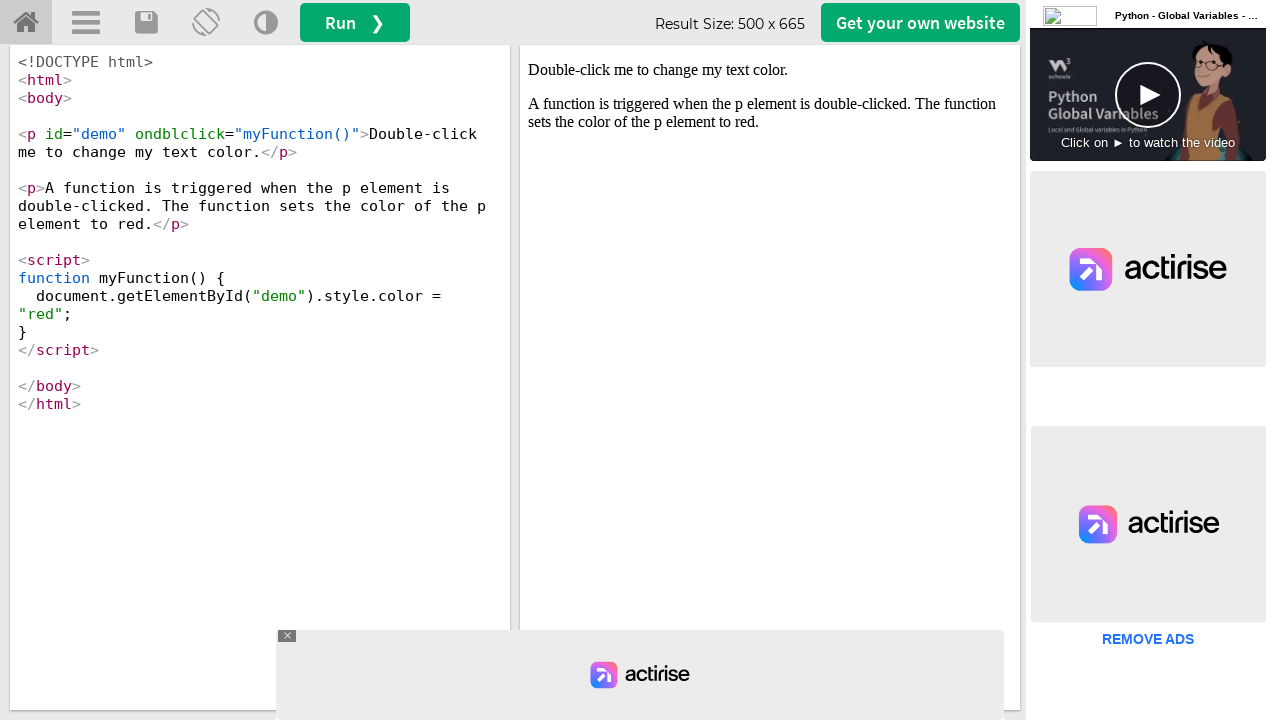

Double-clicked on text element to trigger color change at (770, 70) on #iframeResult >> internal:control=enter-frame >> #demo
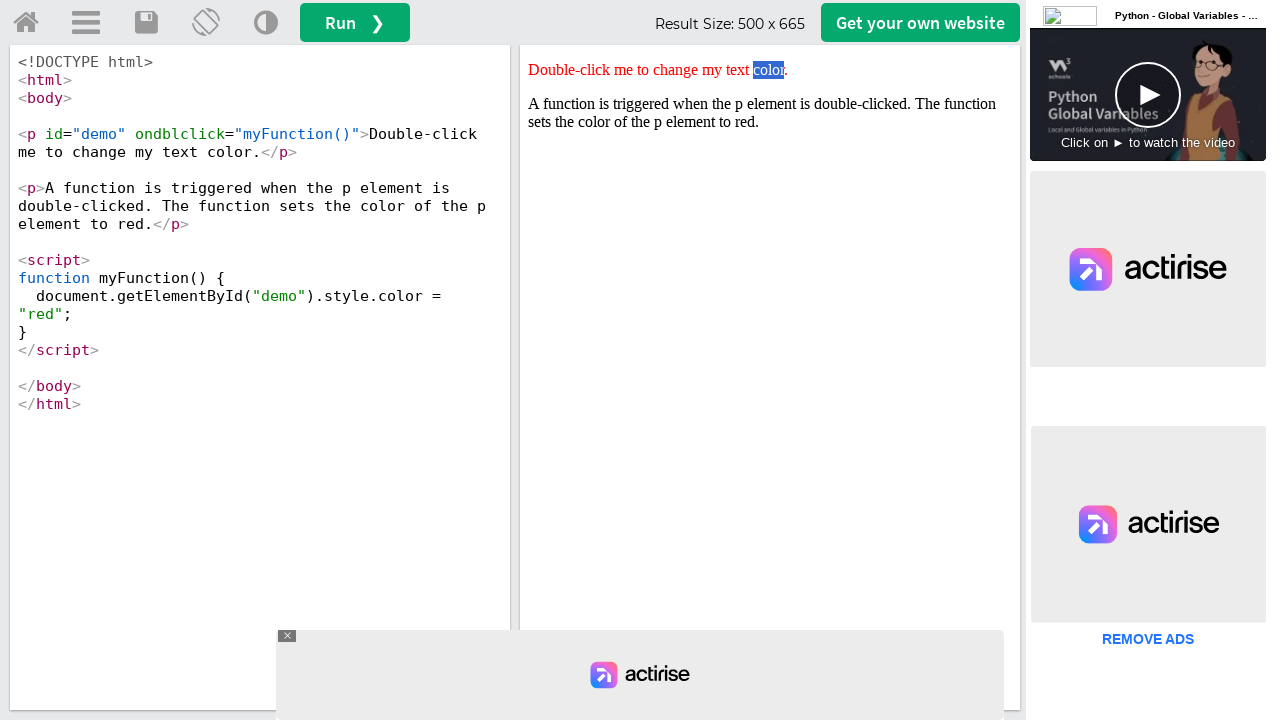

Waited 500ms for style change to complete
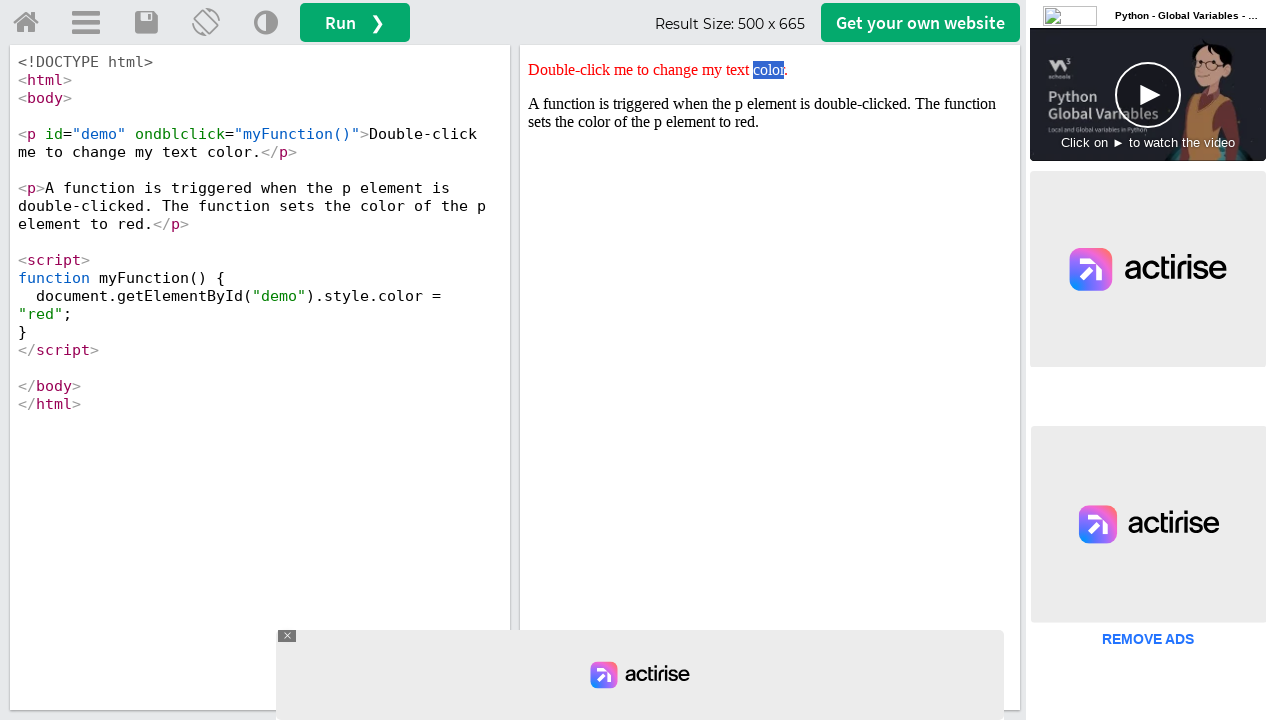

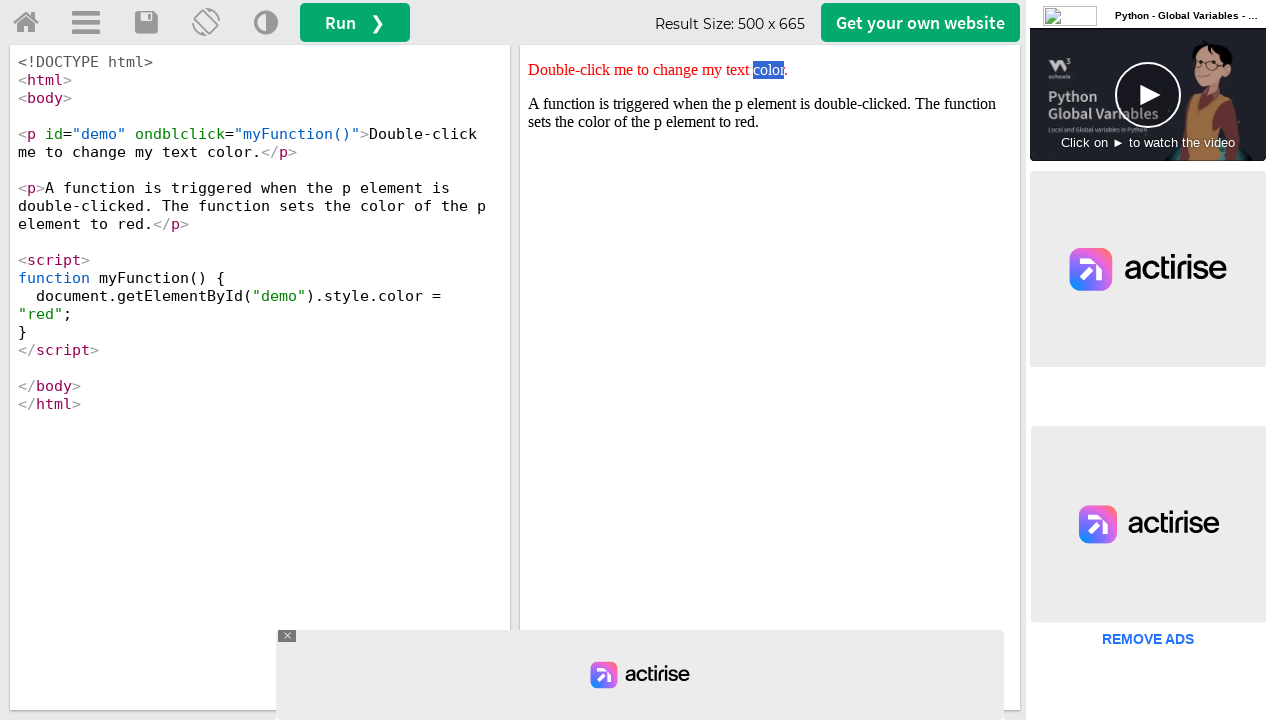